Navigates through a paginated smart table by clicking the next page button multiple times, verifying table rows are present on each page.

Starting URL: https://rori4.github.io/selenium-practice/#/pages/tables/smart-table

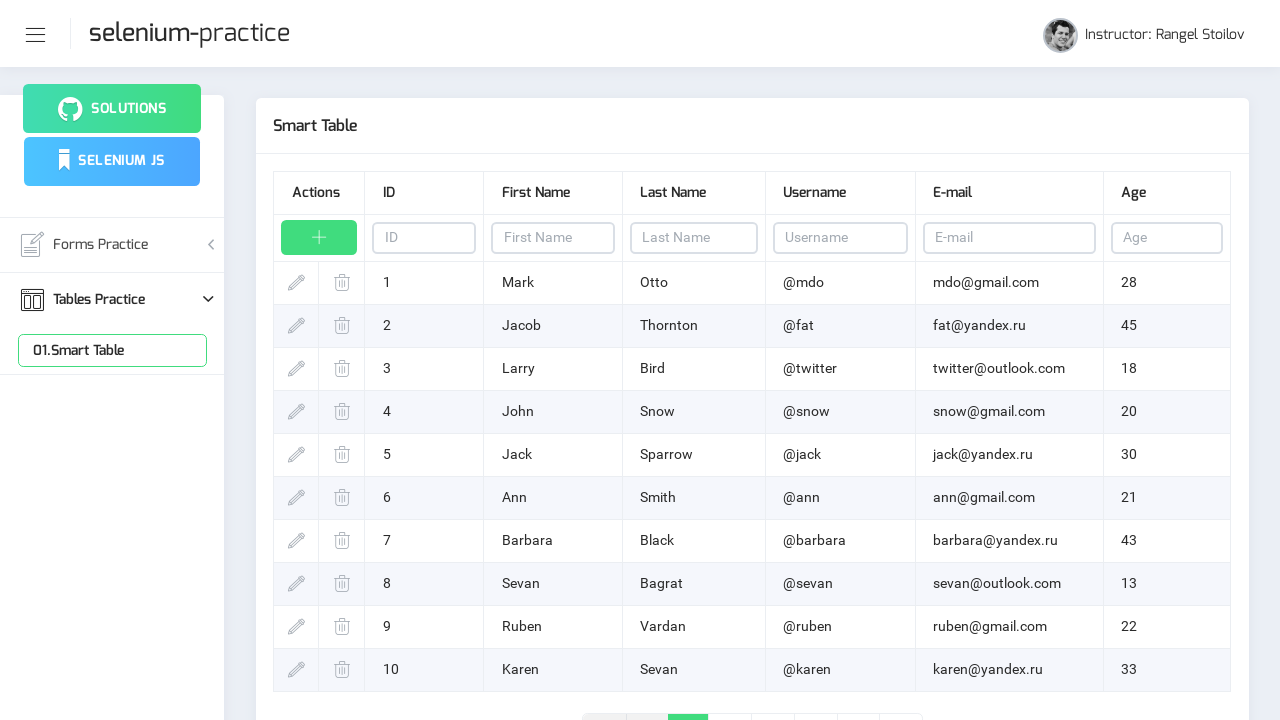

Table rows loaded on initial page
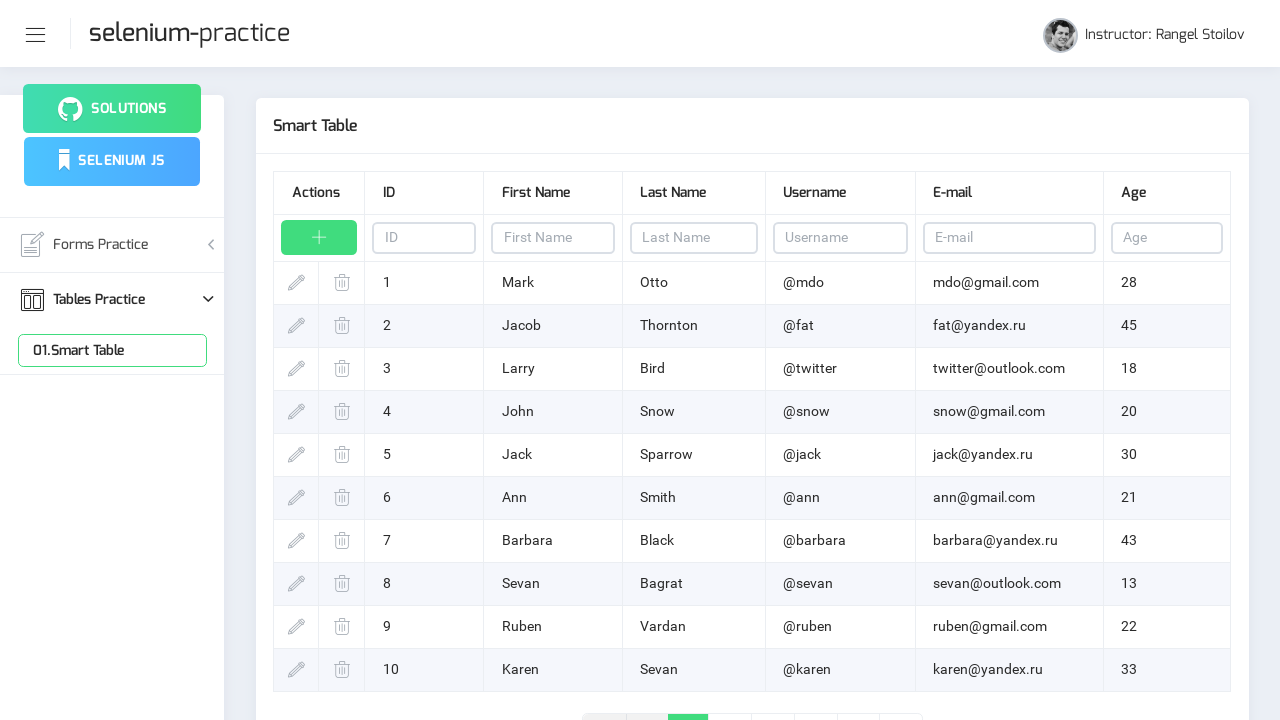

Verified table rows are present on page 1
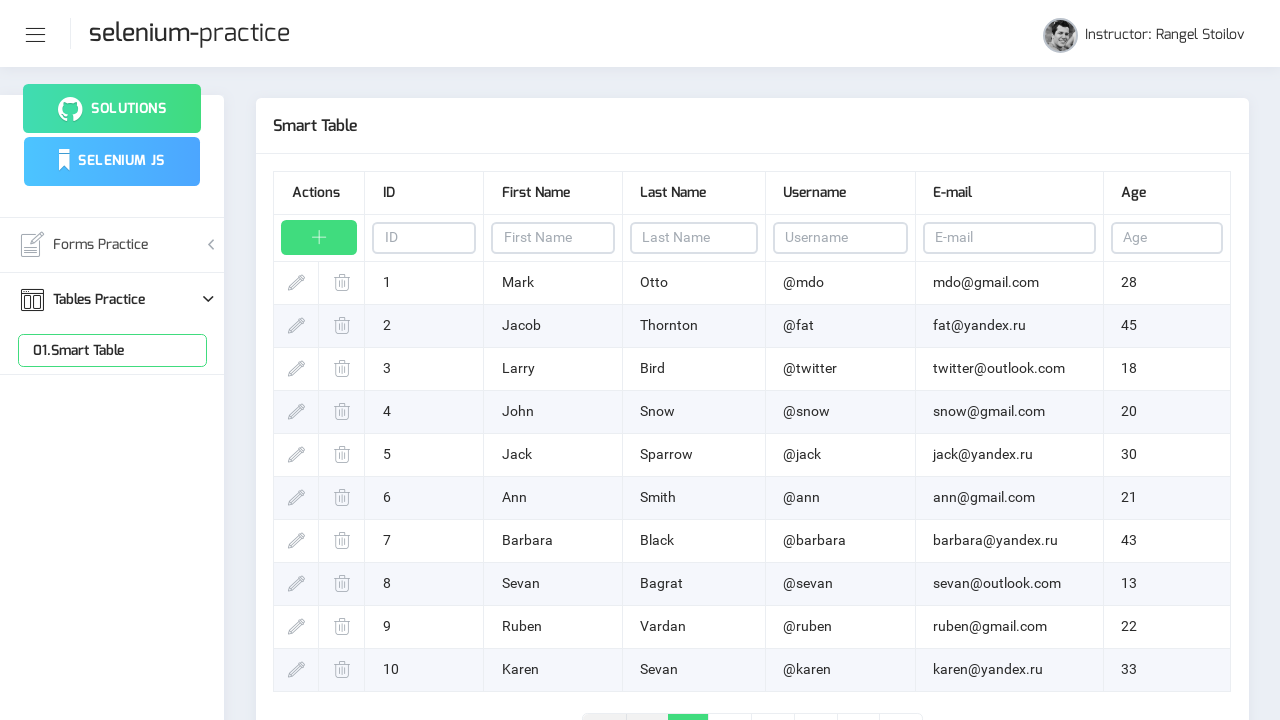

Clicked next page button to navigate to page 2 at (858, 701) on .page-link-next
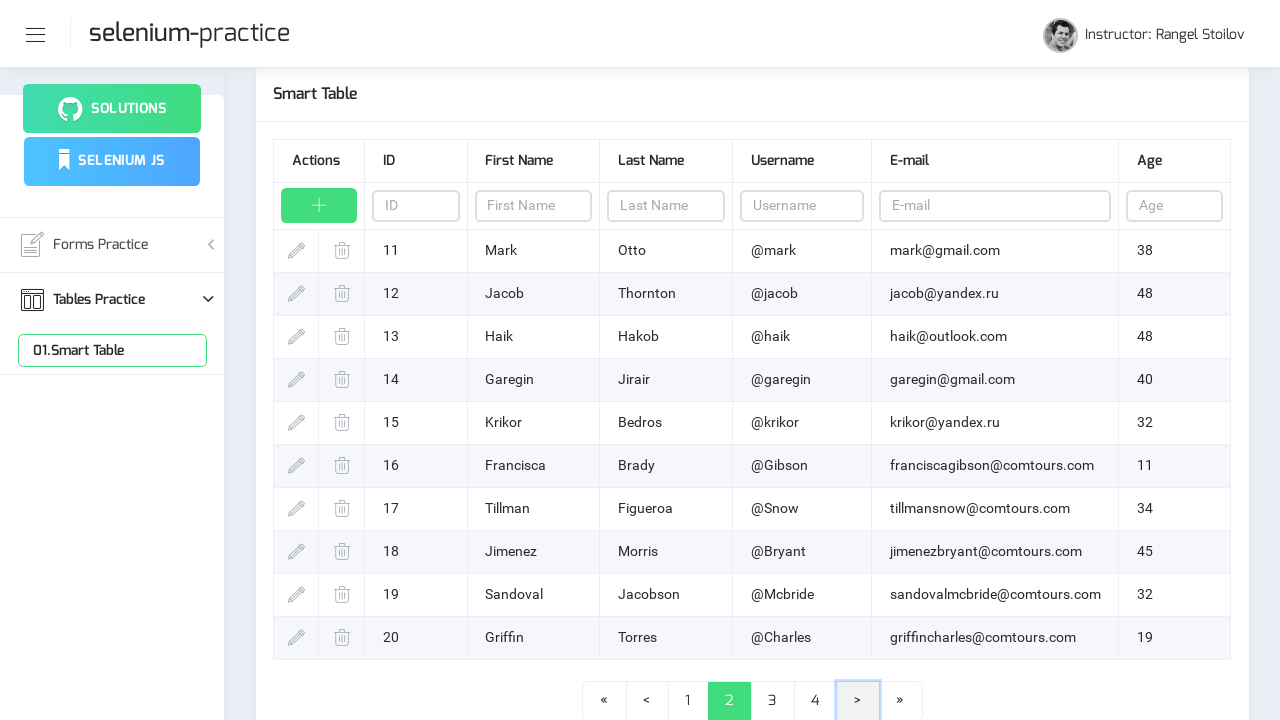

Verified table rows are present on page 2
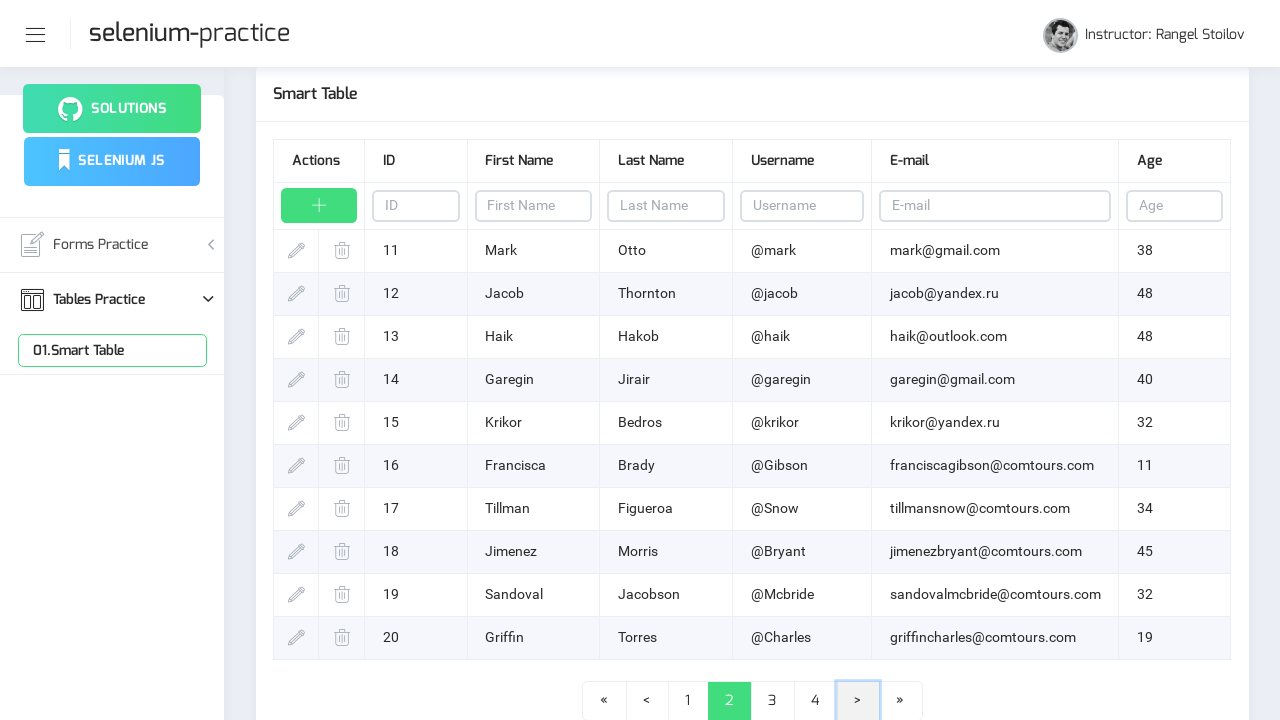

Clicked next page button to navigate to page 3 at (858, 701) on .page-link-next
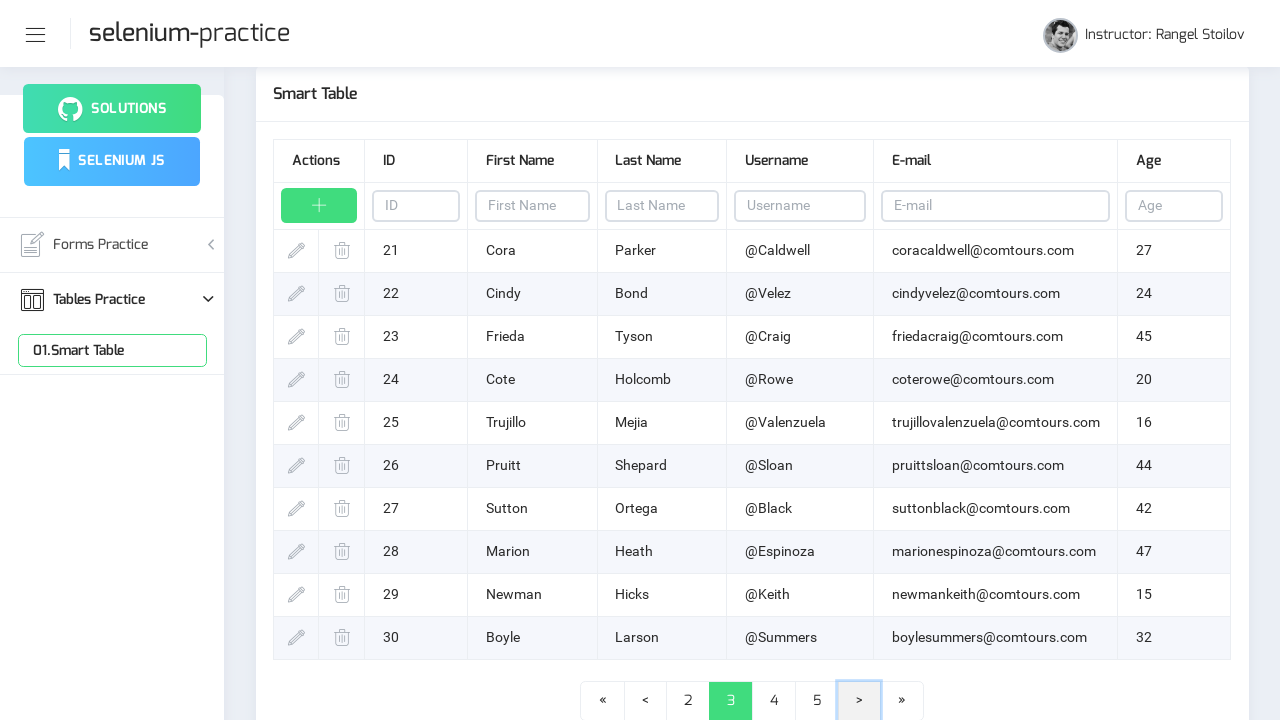

Verified table rows are present on page 3
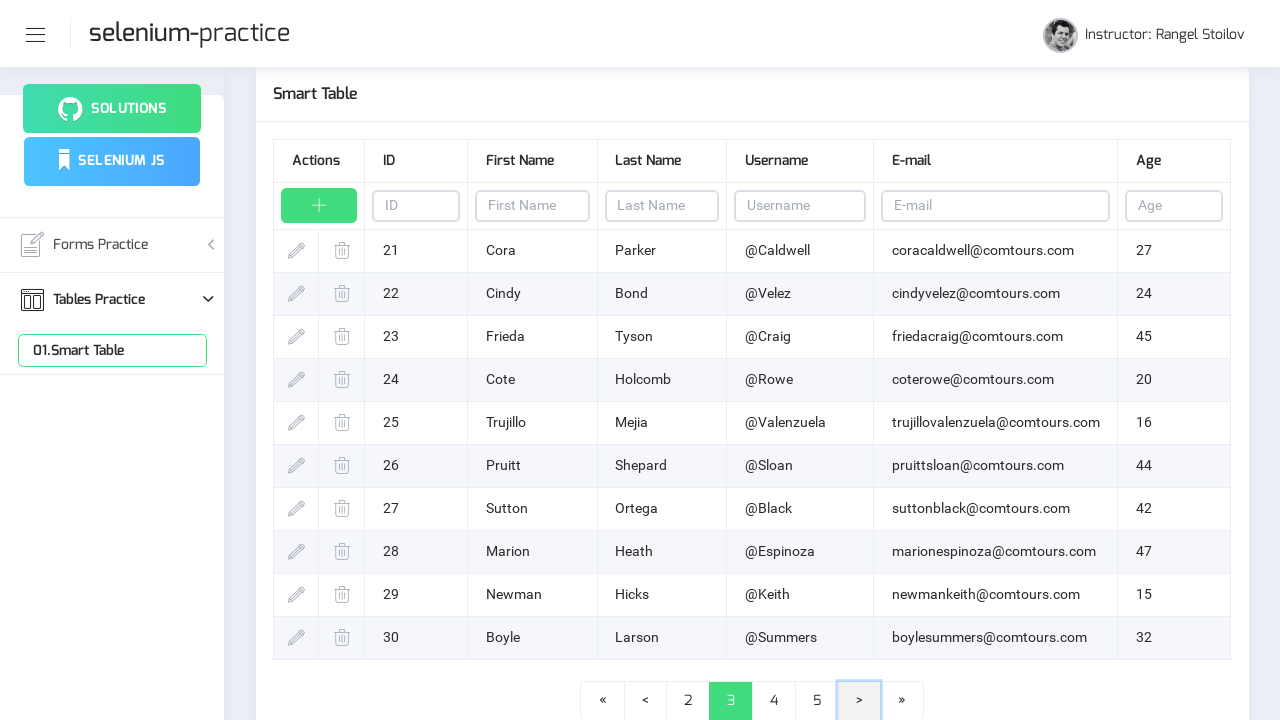

Clicked next page button to navigate to page 4 at (859, 701) on .page-link-next
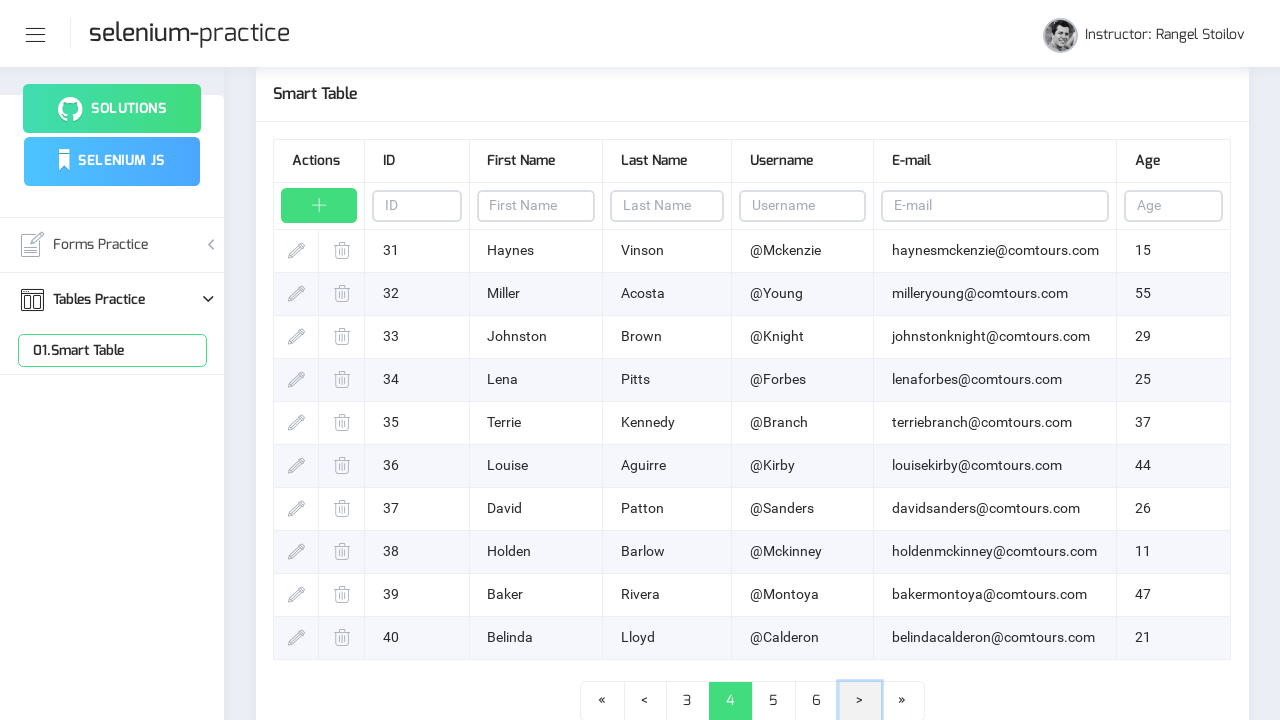

Verified table rows are present on page 4
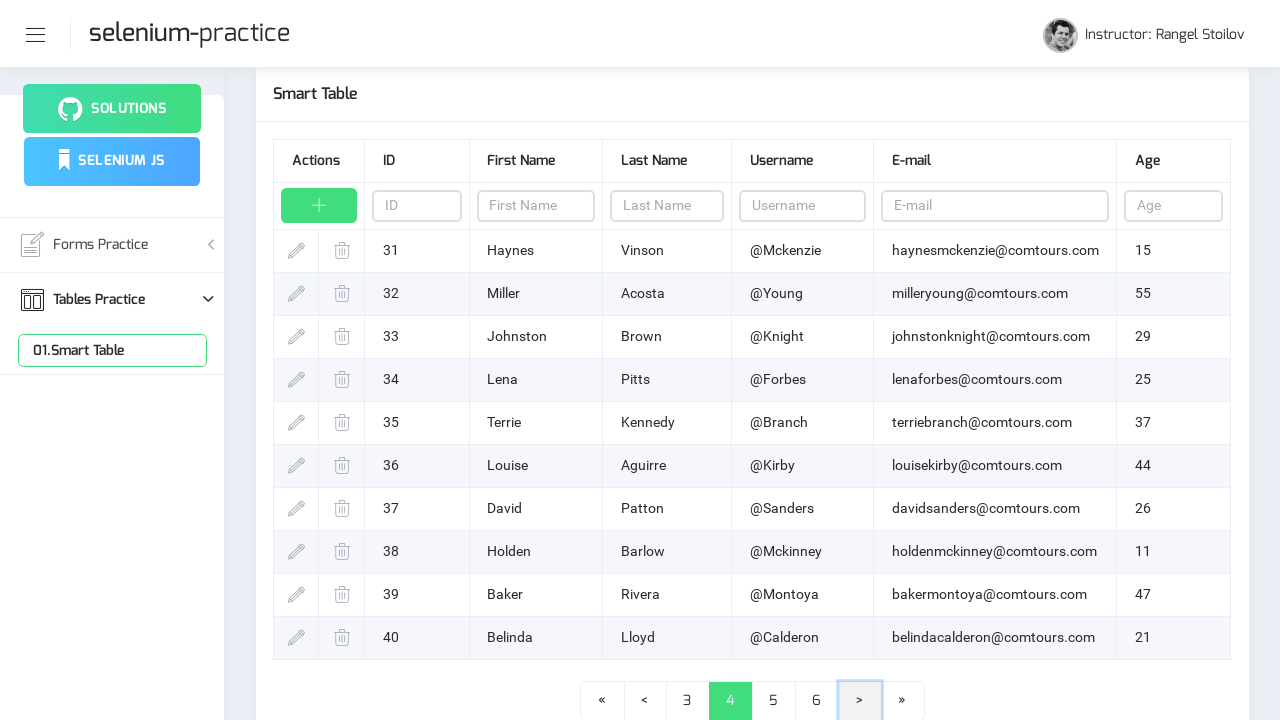

Clicked next page button to navigate to page 5 at (860, 701) on .page-link-next
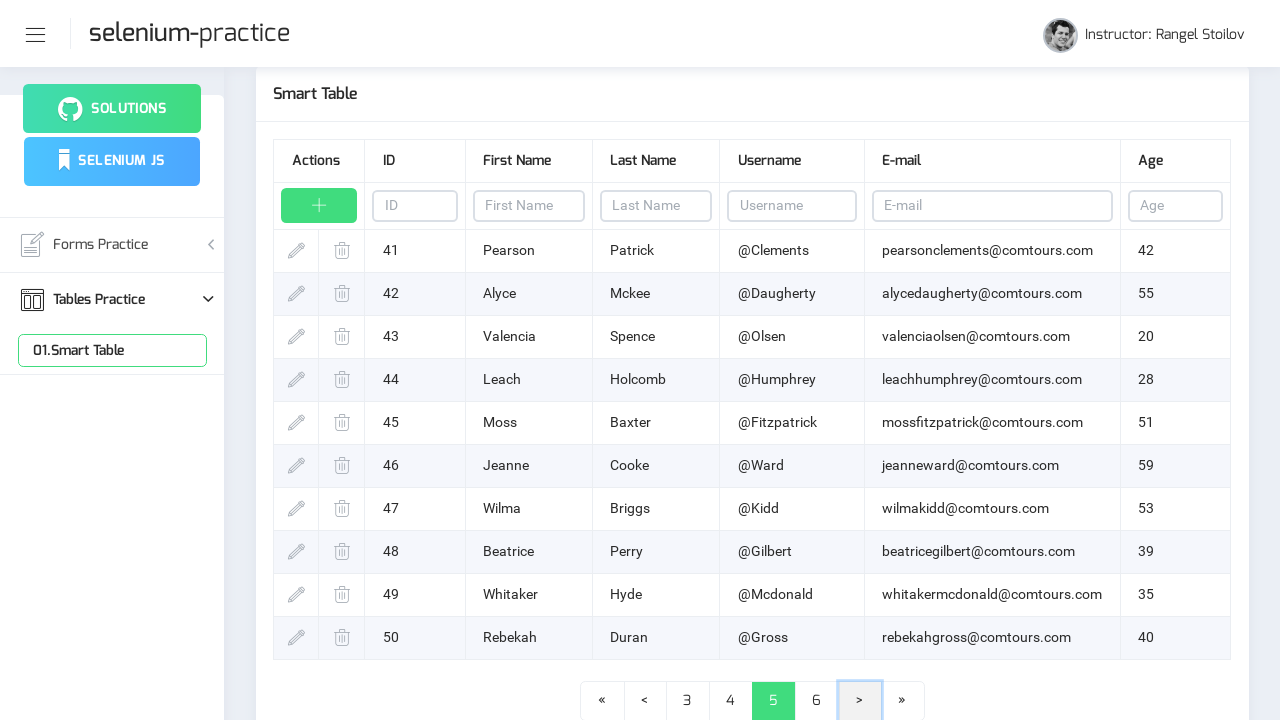

Verified table rows are present on page 5
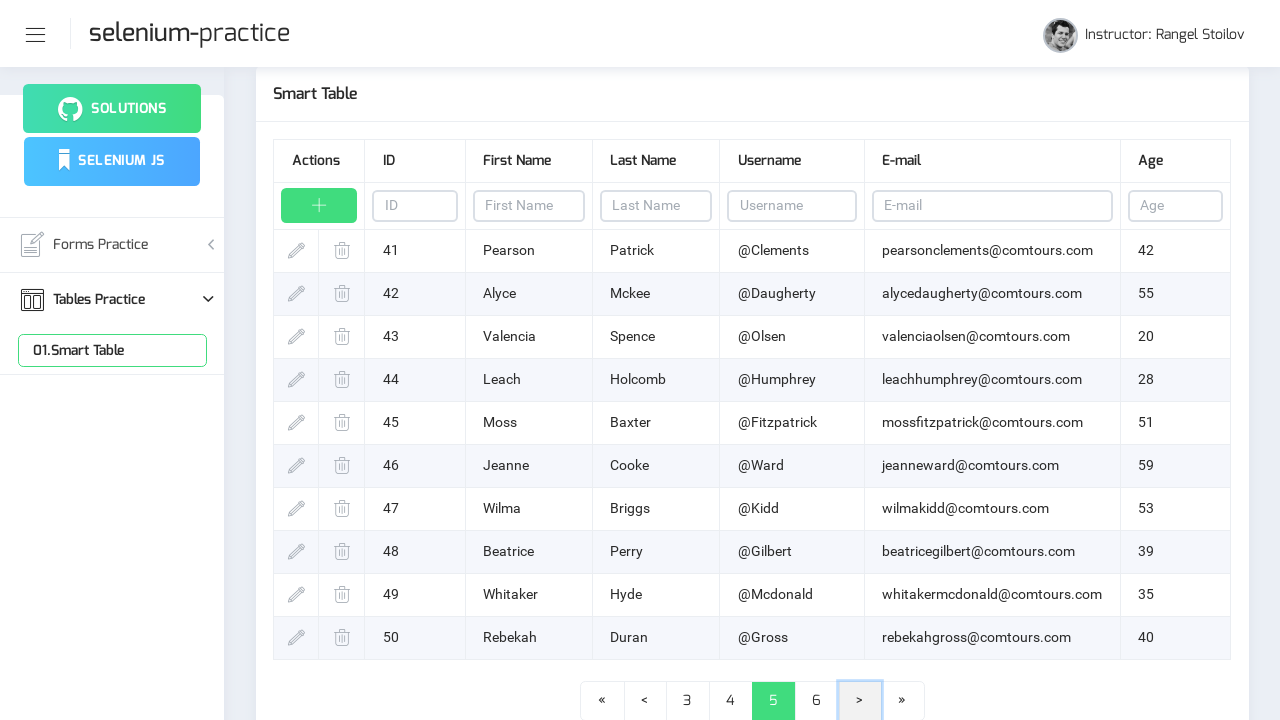

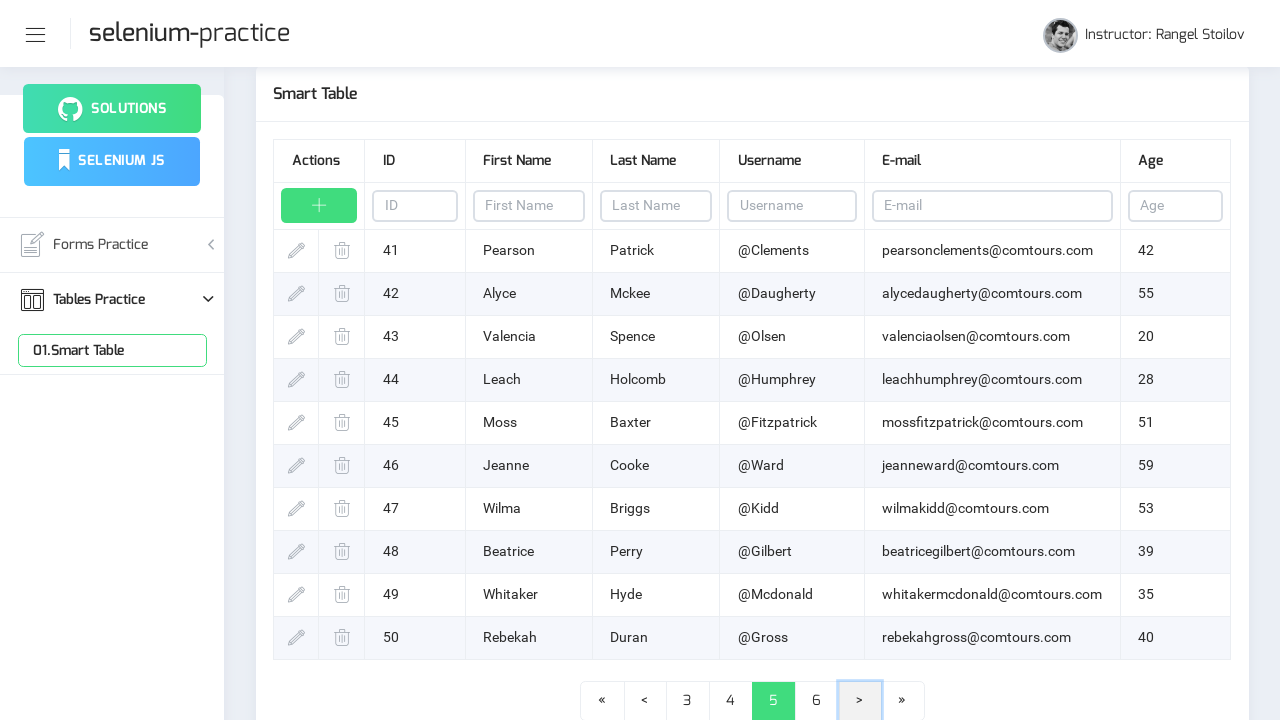